Navigates to Wisequarter homepage and verifies that the page title contains "Wise"

Starting URL: https://www.wisequarter.com

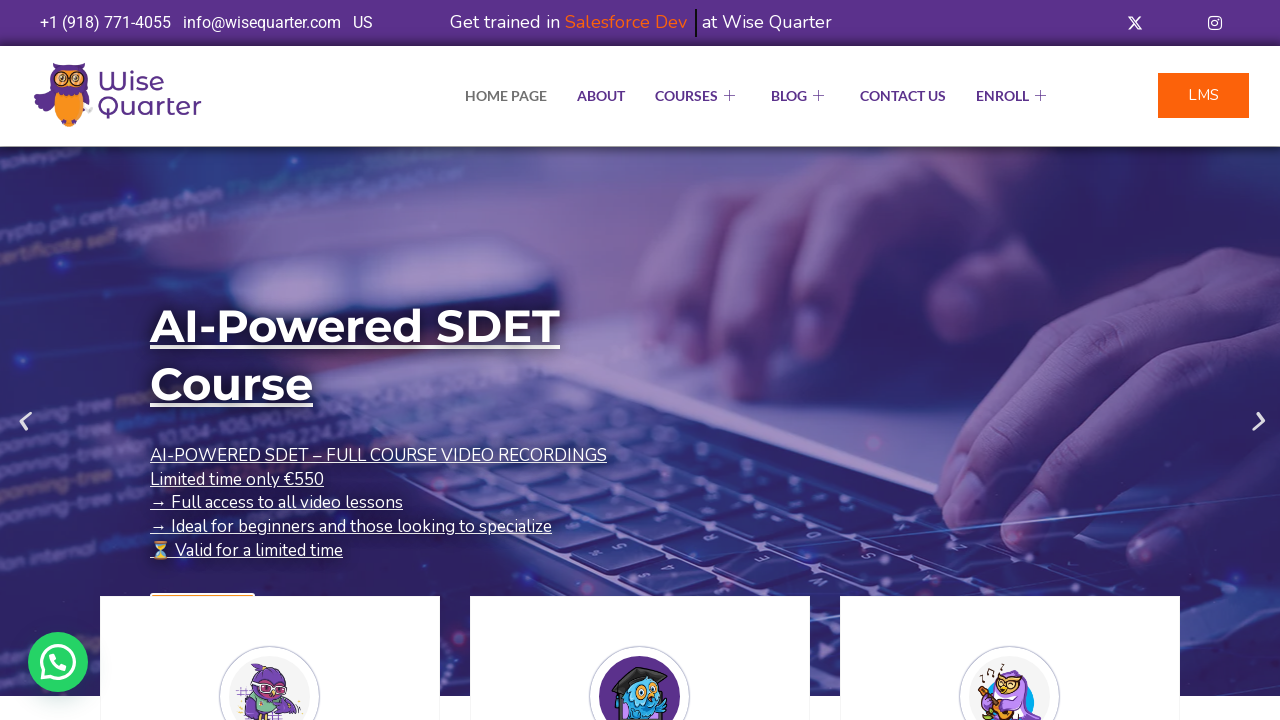

Navigated to Wisequarter homepage
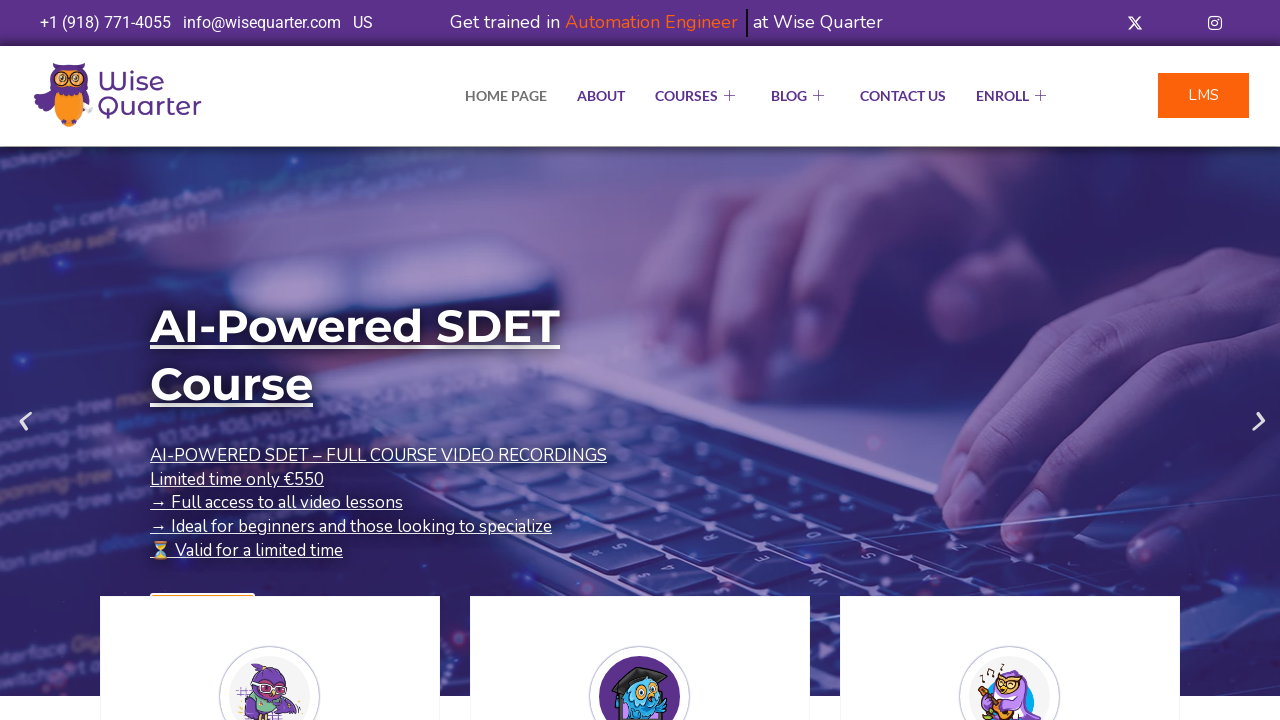

Page loaded and DOM content ready
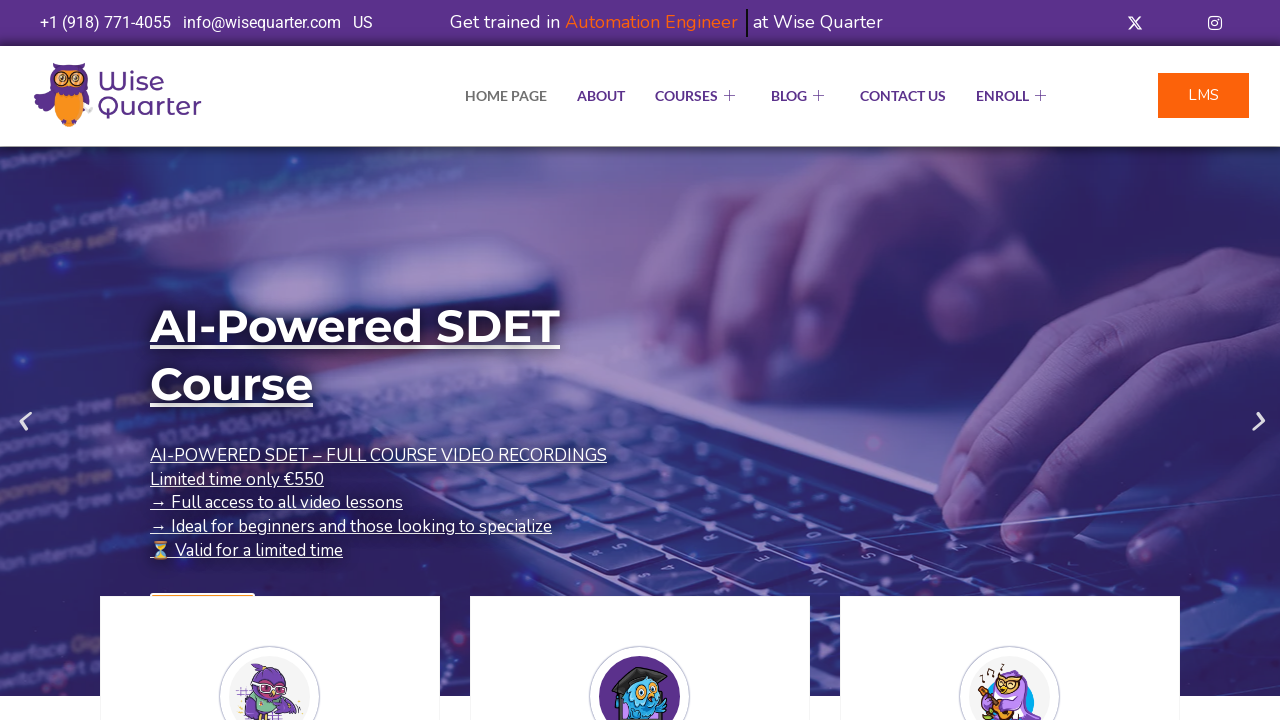

Retrieved page title: 'IT Bootcamp Courses, Online Classes - Wise Quarter Course'
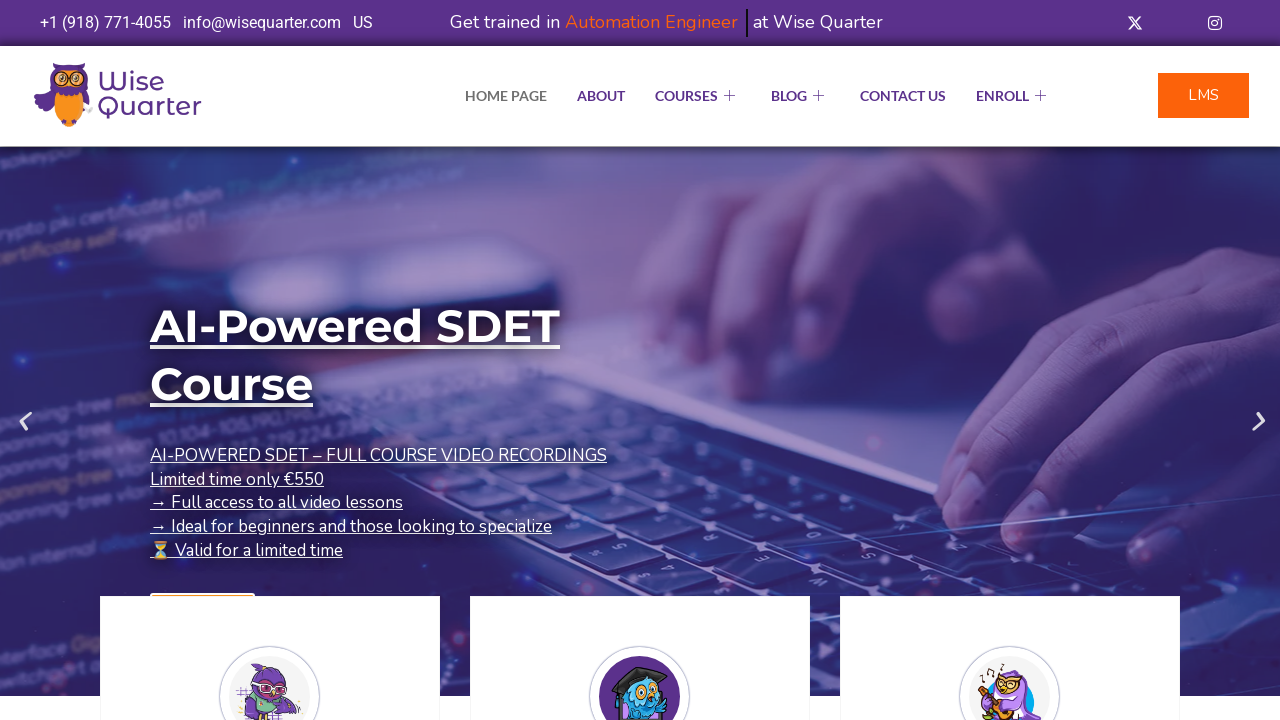

Verified that page title contains 'Wise'
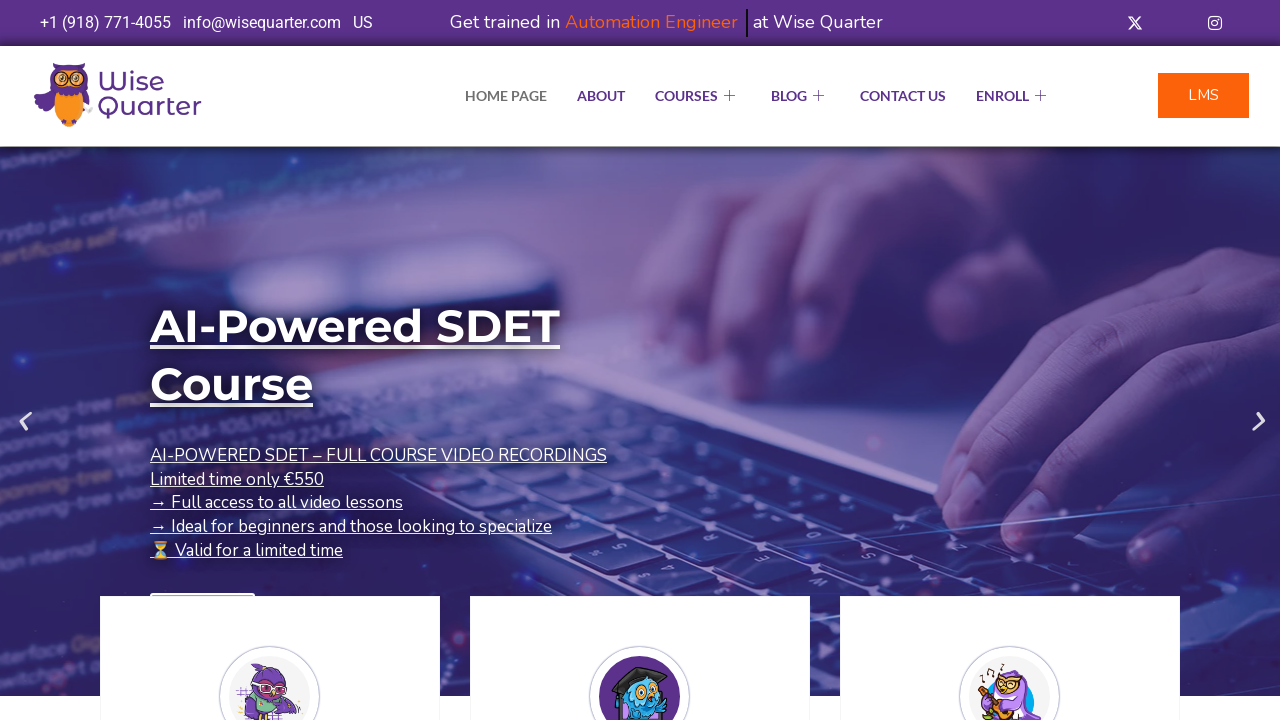

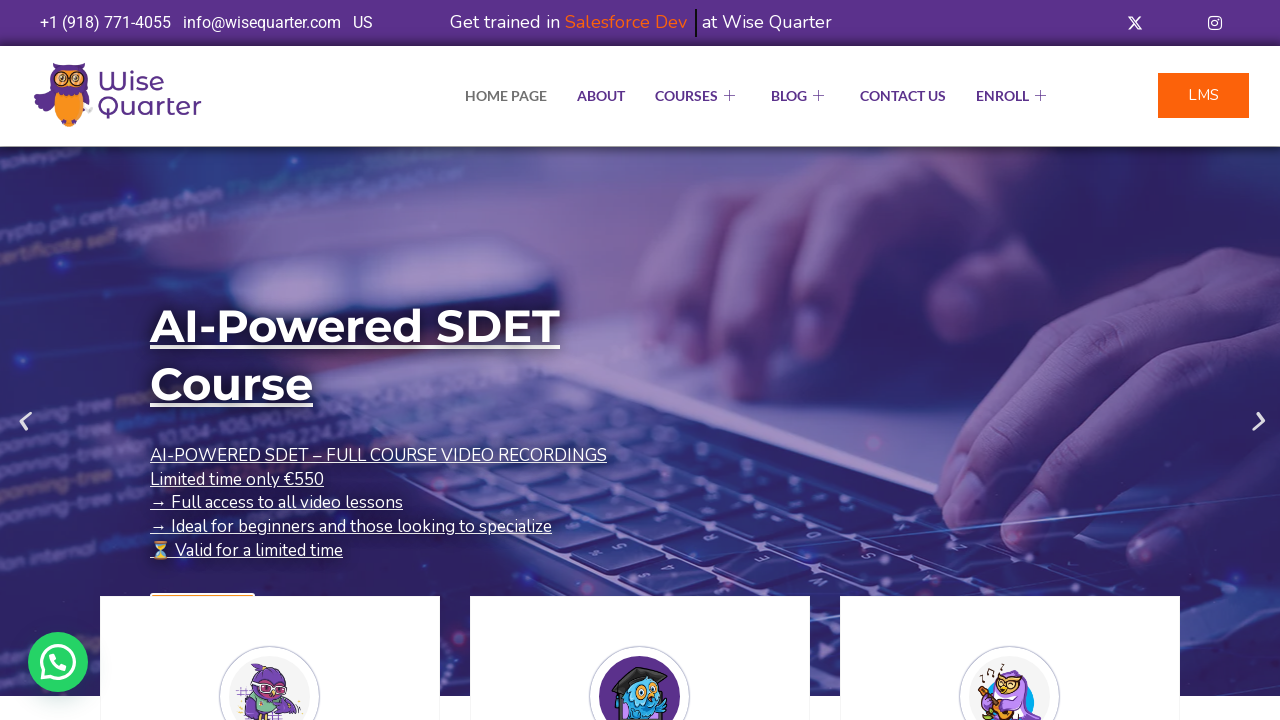